Tests clicking on a link (the third anchor element) to navigate to a form page

Starting URL: https://bonigarcia.dev/selenium-webdriver-java/

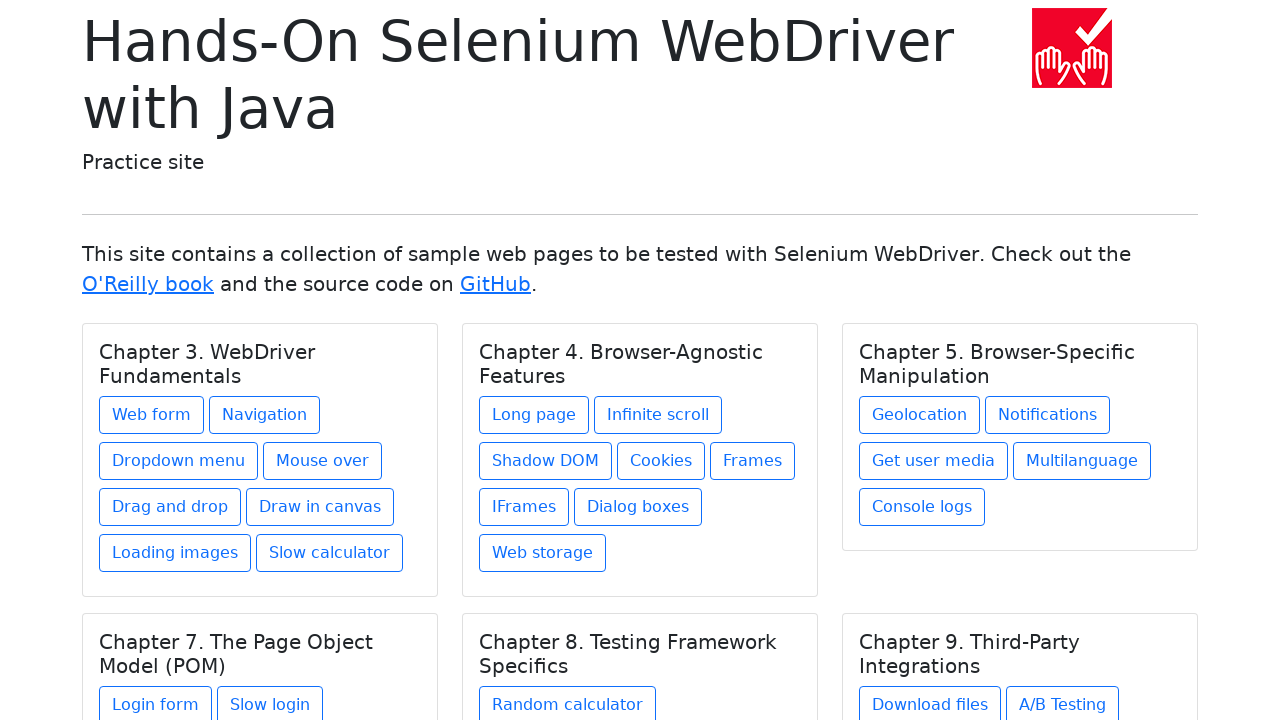

Located the third anchor element on the page
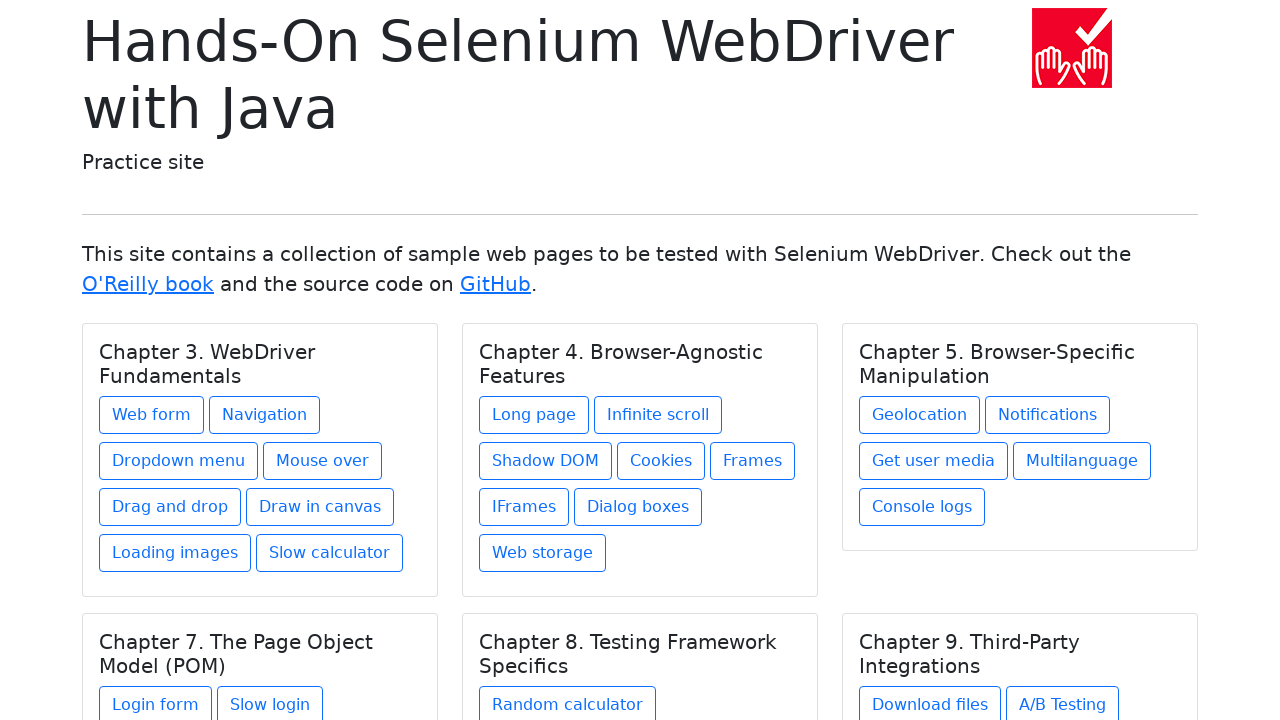

Clicked the third anchor element to navigate to form page at (496, 284) on a >> nth=2
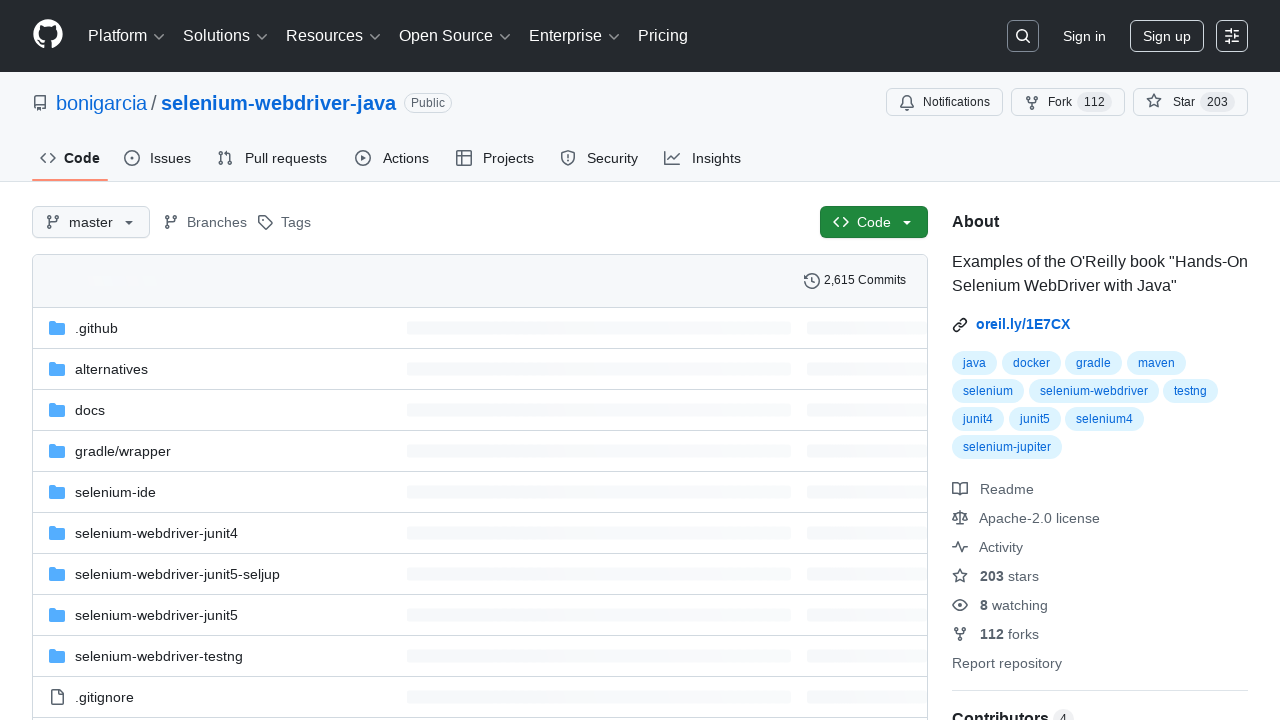

Waited for page DOM content to load
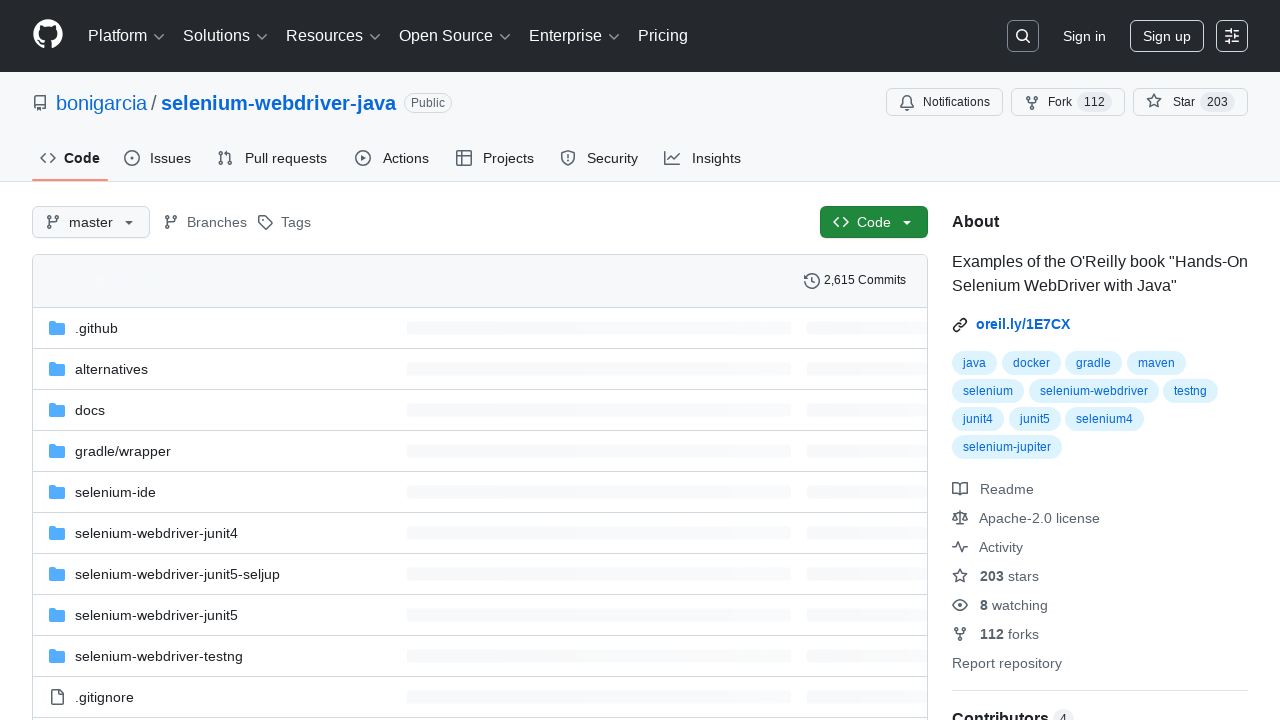

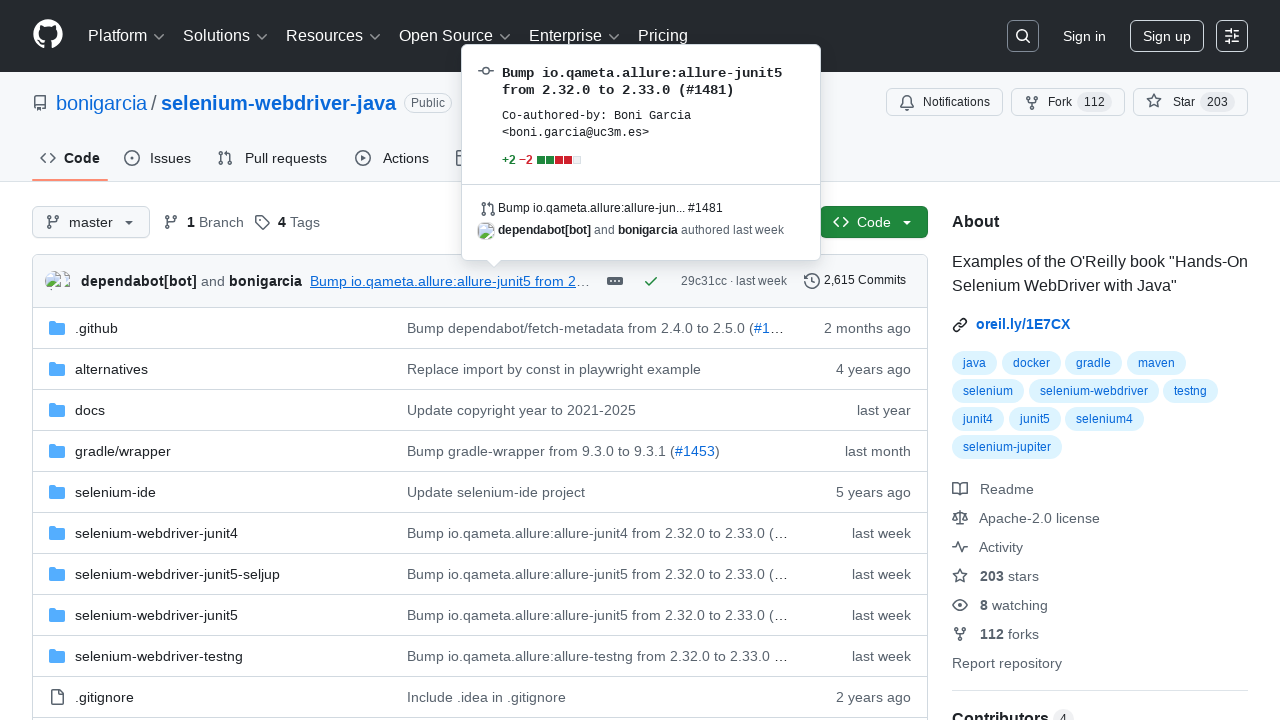